Tests filtering to display all todo items after filtering

Starting URL: https://demo.playwright.dev/todomvc

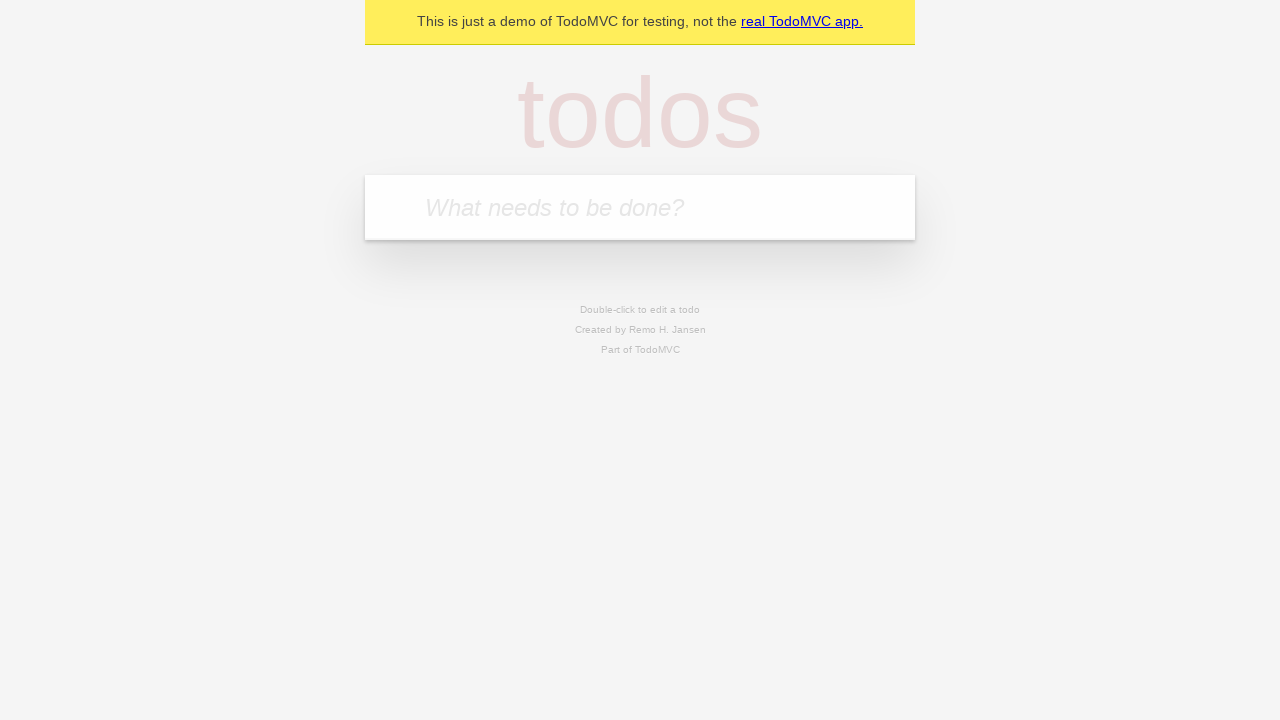

Filled todo input with 'buy some cheese' on internal:attr=[placeholder="What needs to be done?"i]
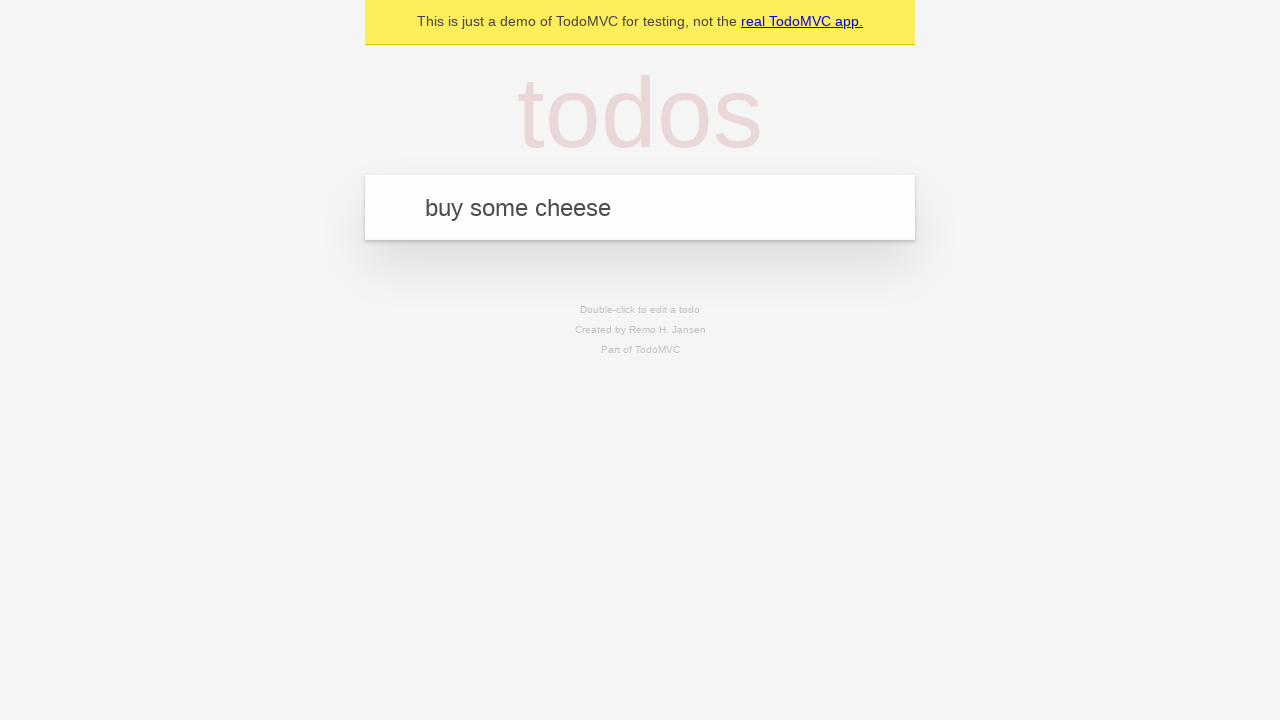

Pressed Enter to add first todo item on internal:attr=[placeholder="What needs to be done?"i]
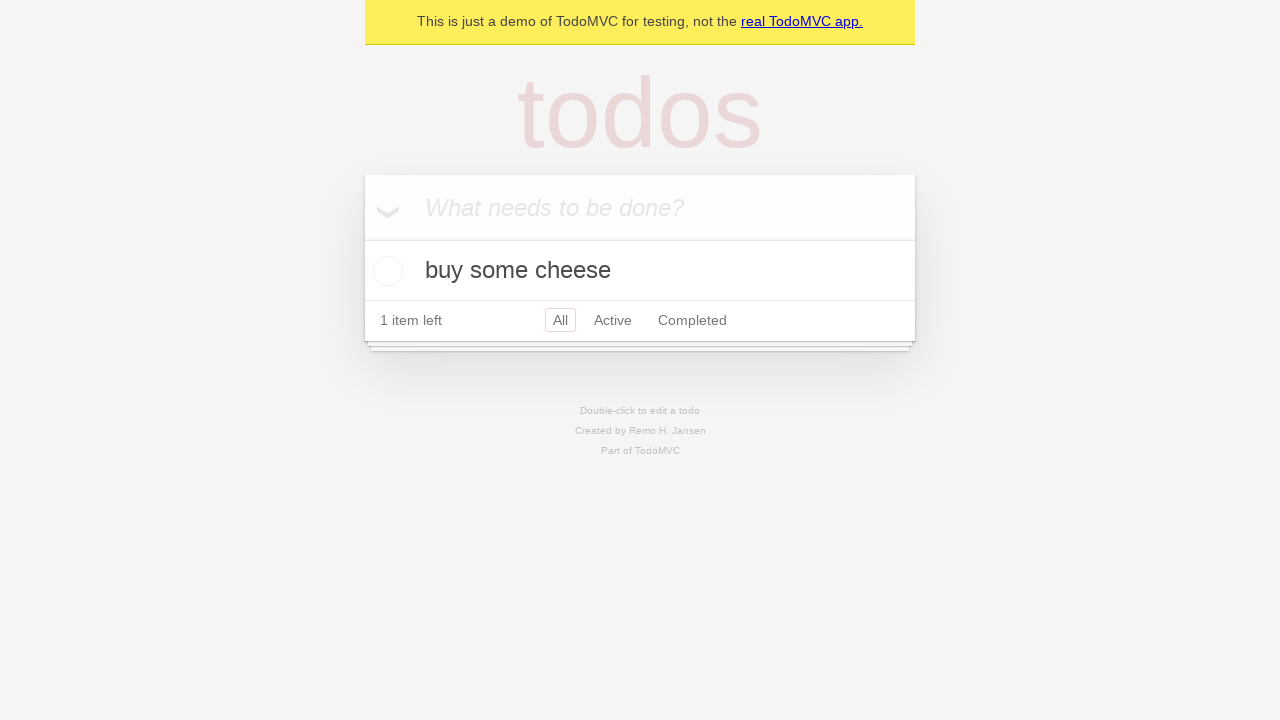

Filled todo input with 'feed the cat' on internal:attr=[placeholder="What needs to be done?"i]
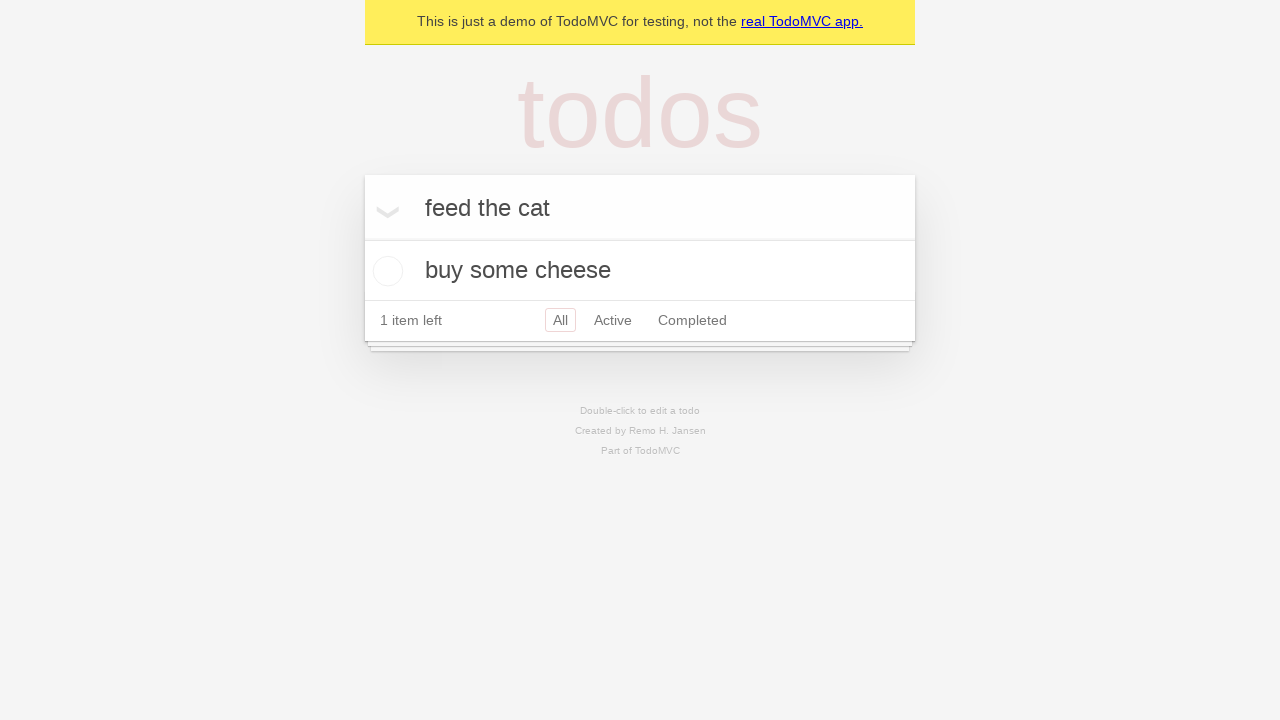

Pressed Enter to add second todo item on internal:attr=[placeholder="What needs to be done?"i]
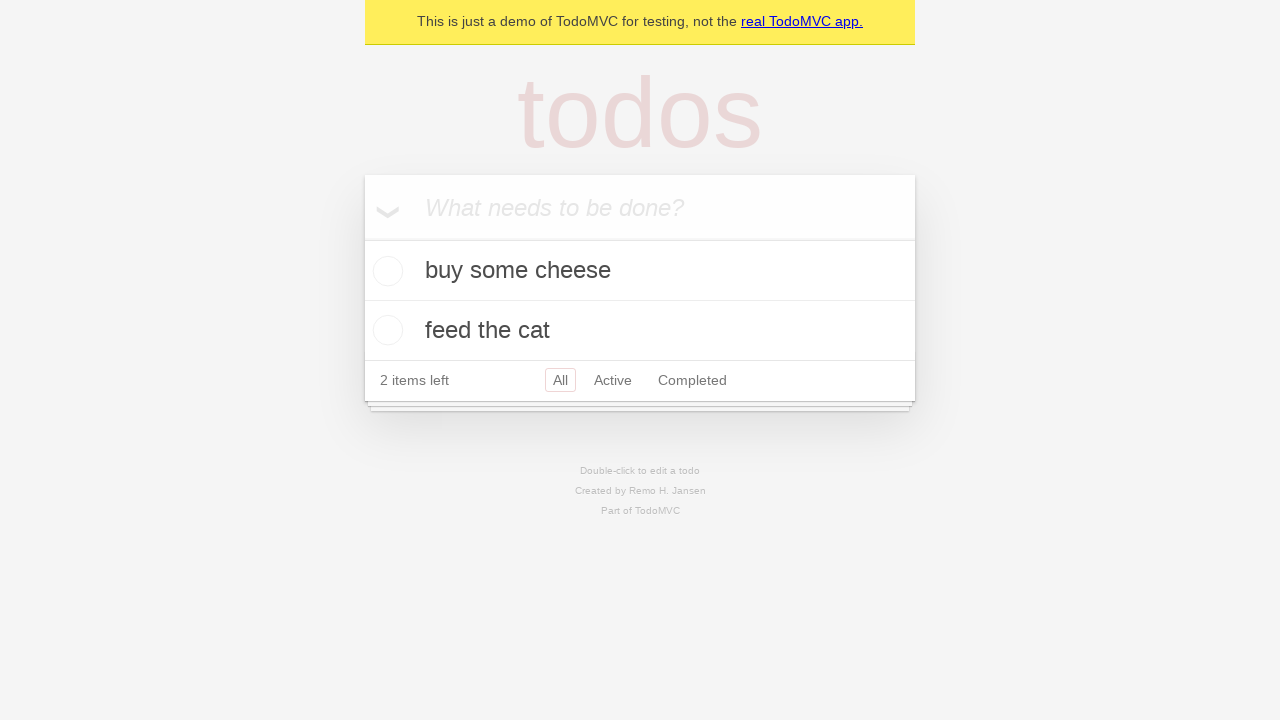

Filled todo input with 'book a doctors appointment' on internal:attr=[placeholder="What needs to be done?"i]
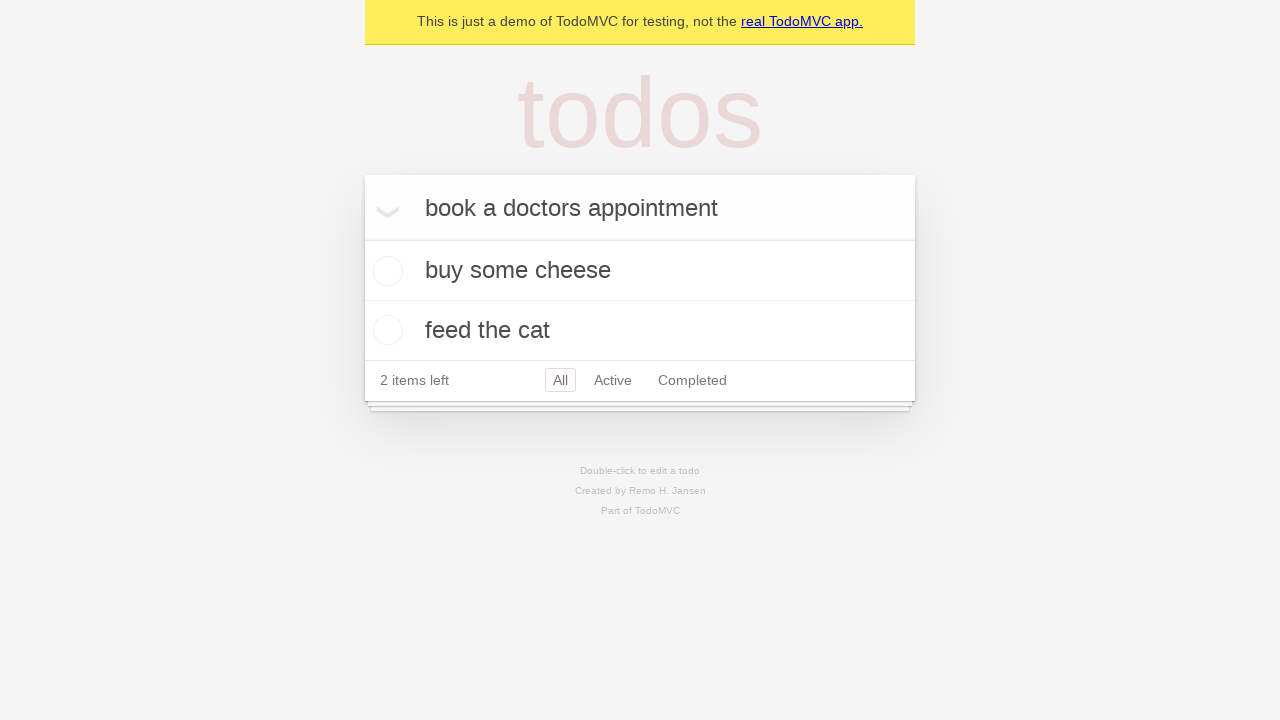

Pressed Enter to add third todo item on internal:attr=[placeholder="What needs to be done?"i]
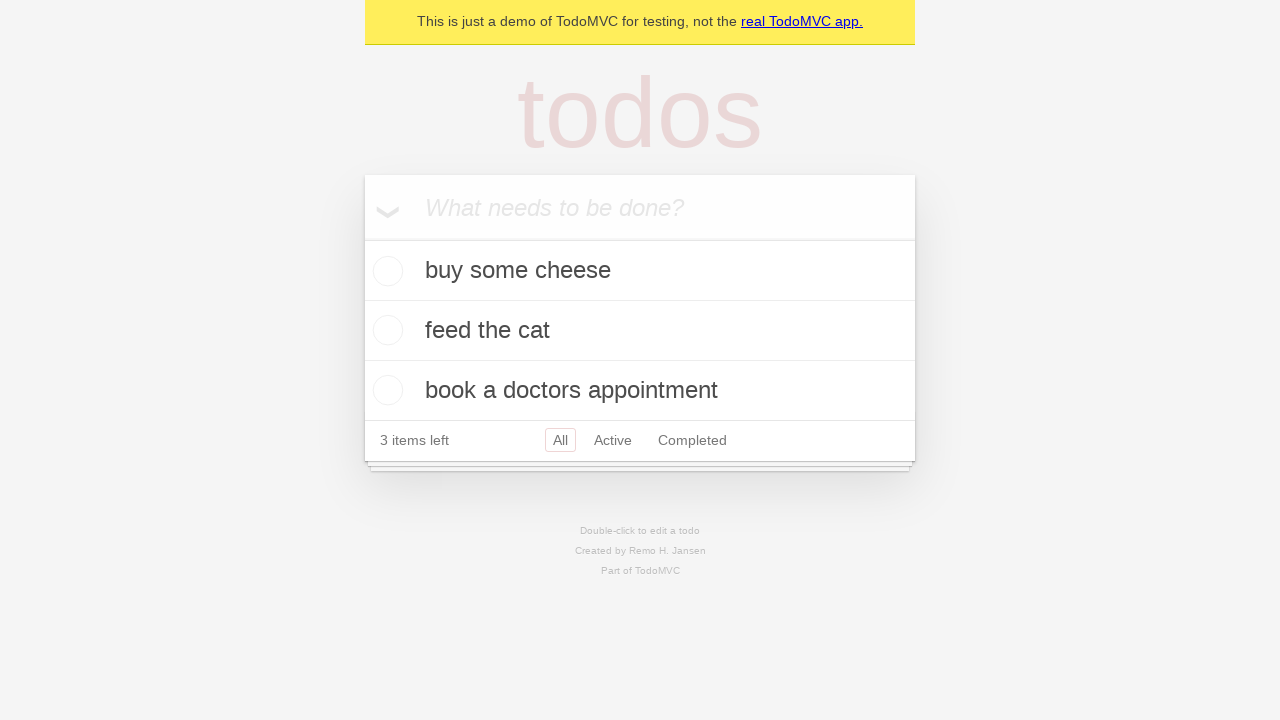

Checked the second todo item checkbox at (385, 330) on internal:testid=[data-testid="todo-item"s] >> nth=1 >> internal:role=checkbox
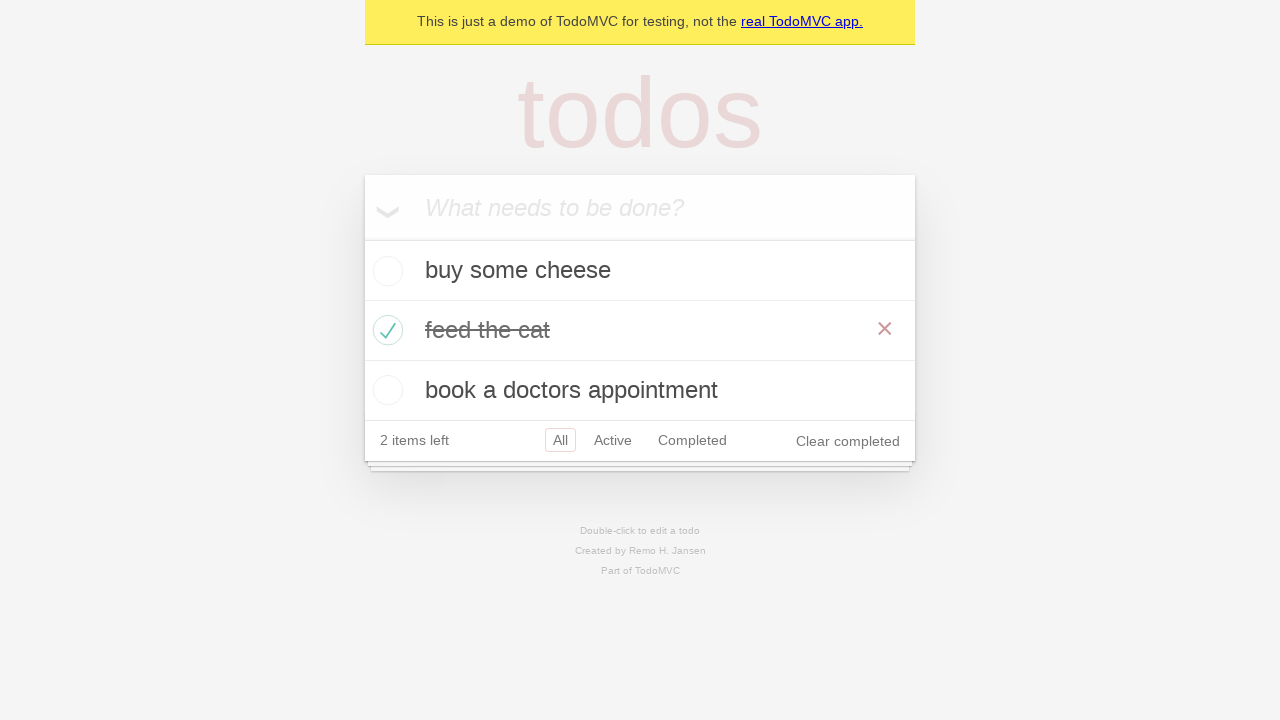

Clicked Active filter link at (613, 440) on internal:role=link[name="Active"i]
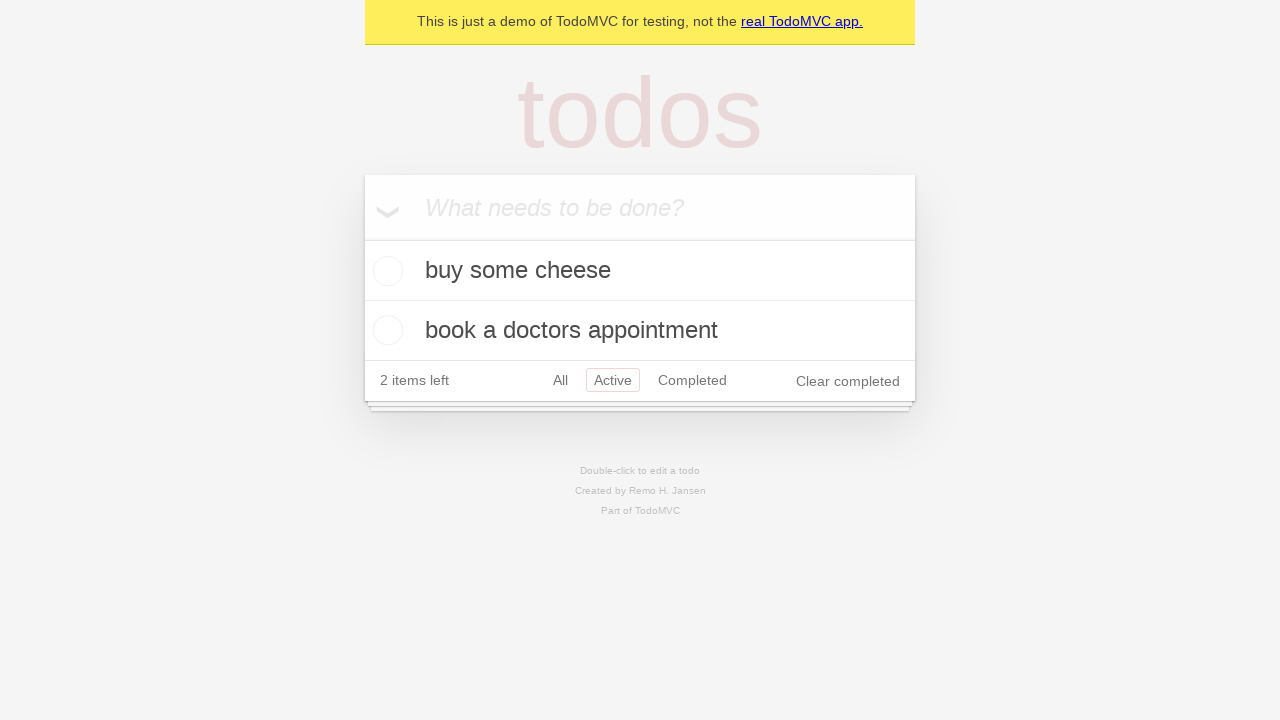

Clicked Completed filter link at (692, 380) on internal:role=link[name="Completed"i]
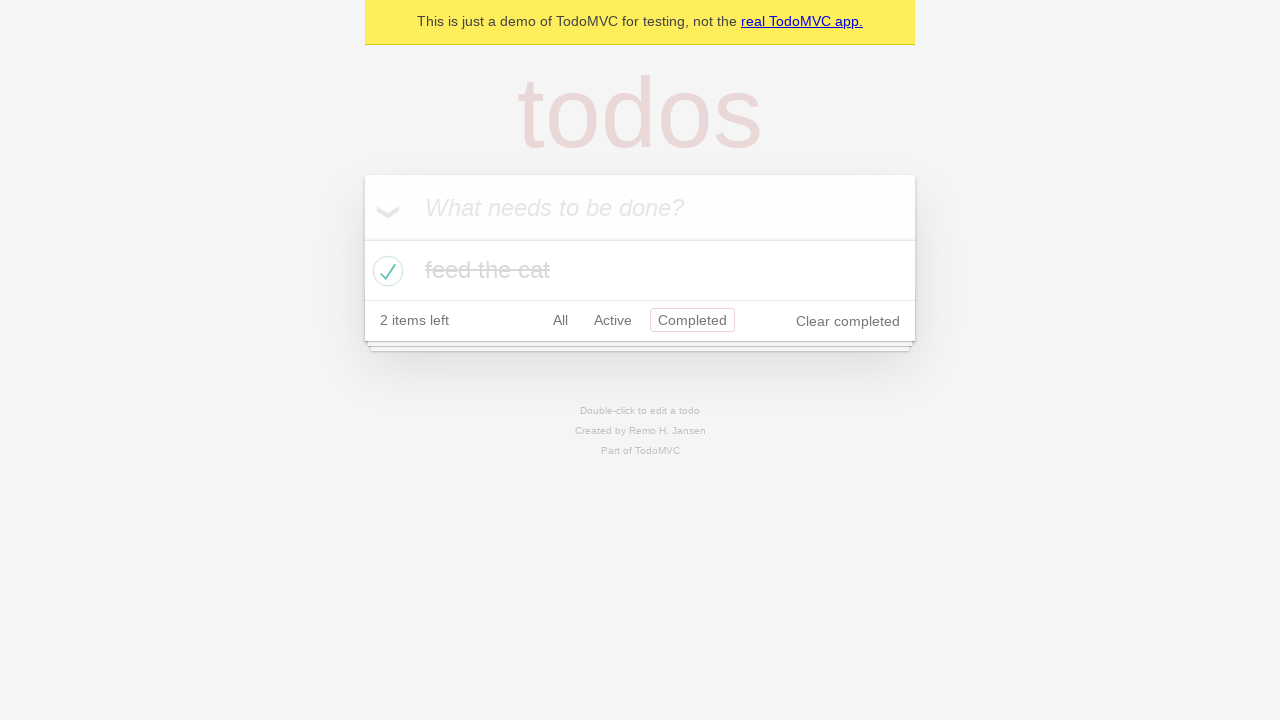

Clicked All filter link to display all items at (560, 320) on internal:role=link[name="All"i]
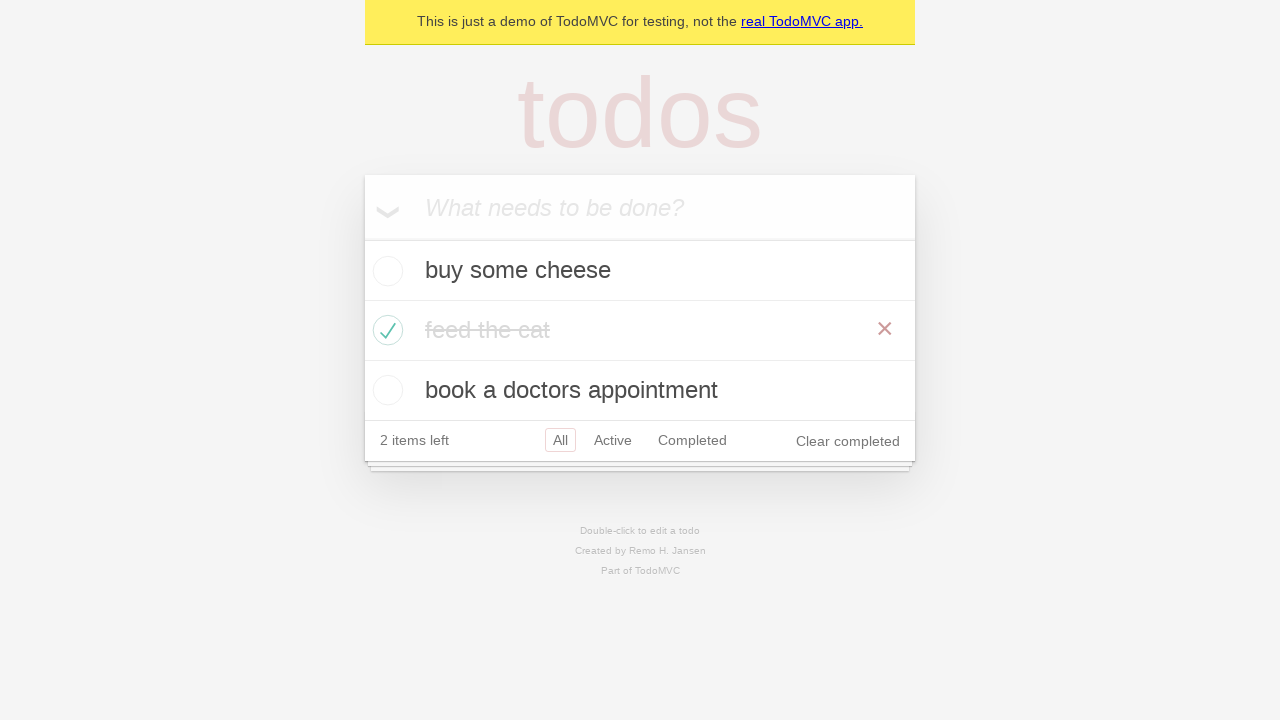

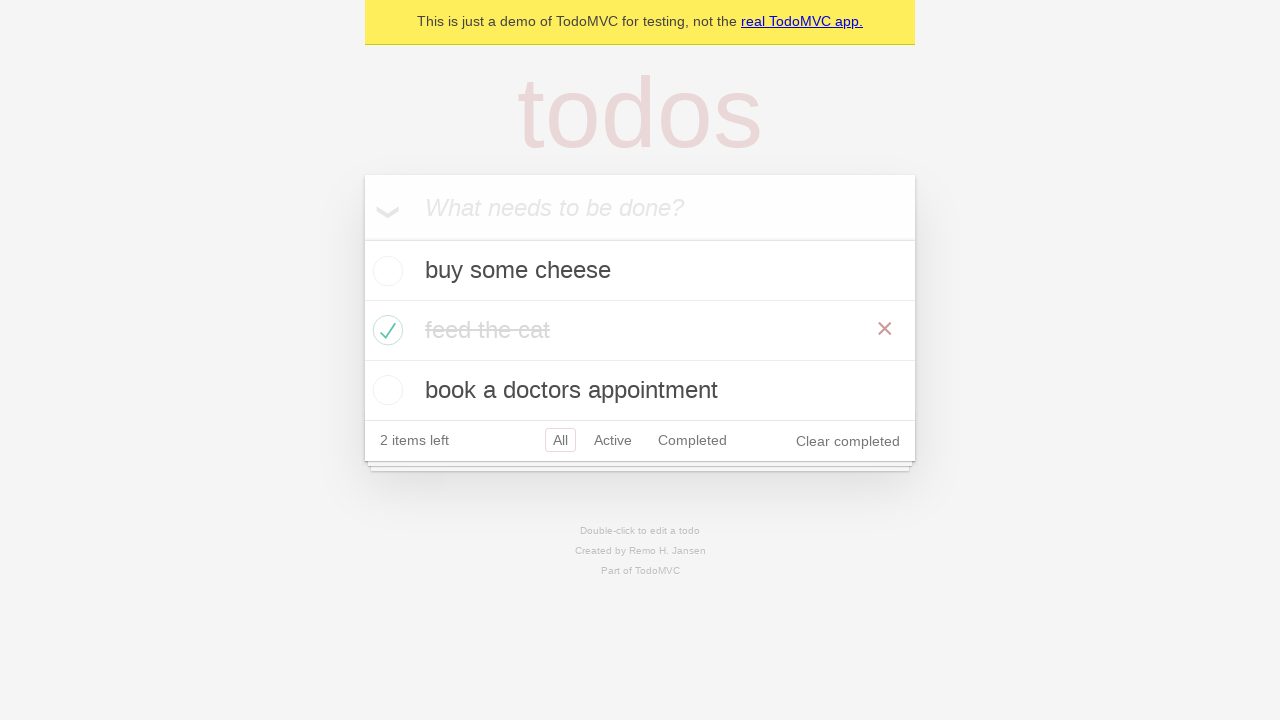